Tests URL blocking functionality by intercepting and blocking a specific image URL, then verifying the page loads correctly with the title containing "Selenium WebDriver"

Starting URL: https://bonigarcia.dev/selenium-webdriver-java/

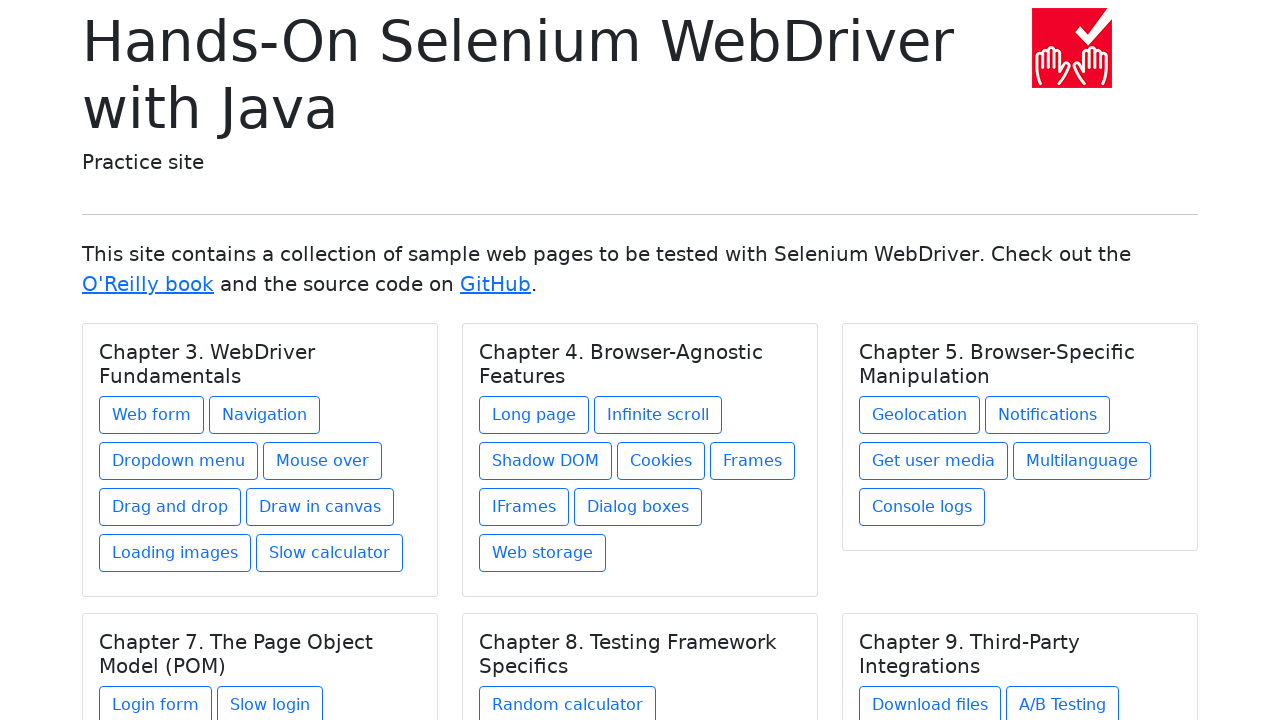

Set up route interception to block image URL
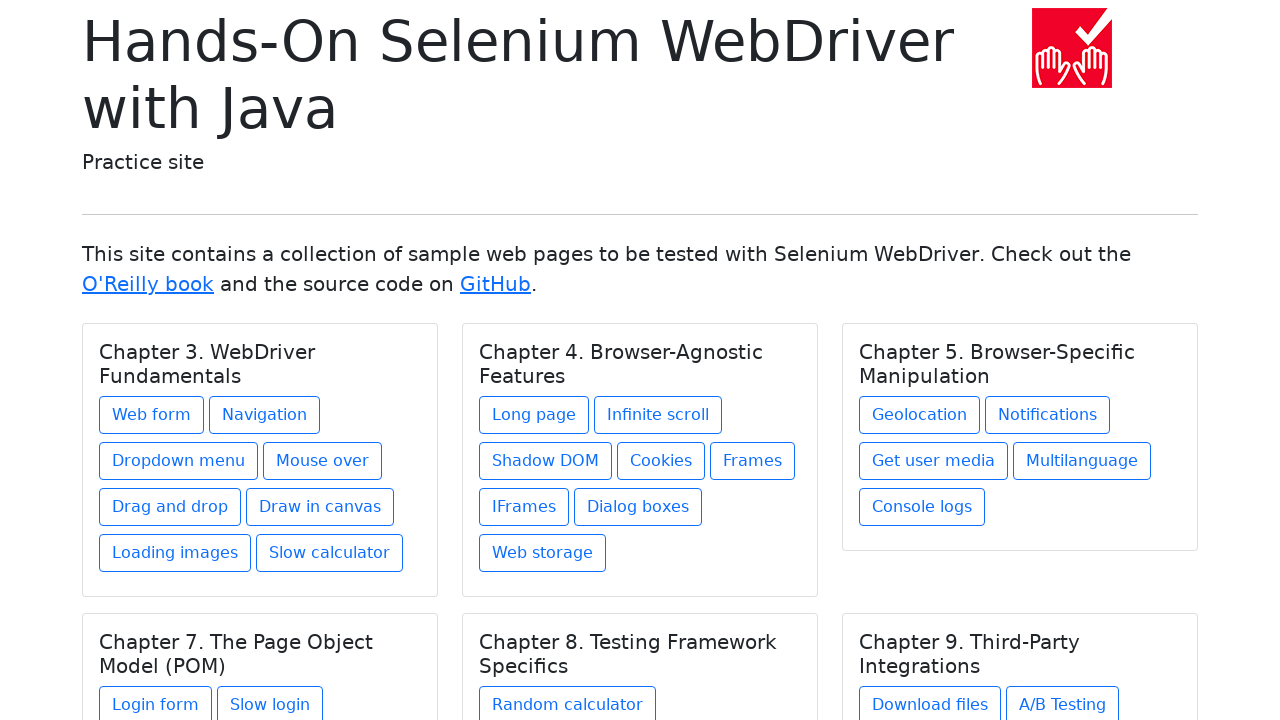

Navigated to Selenium WebDriver test page
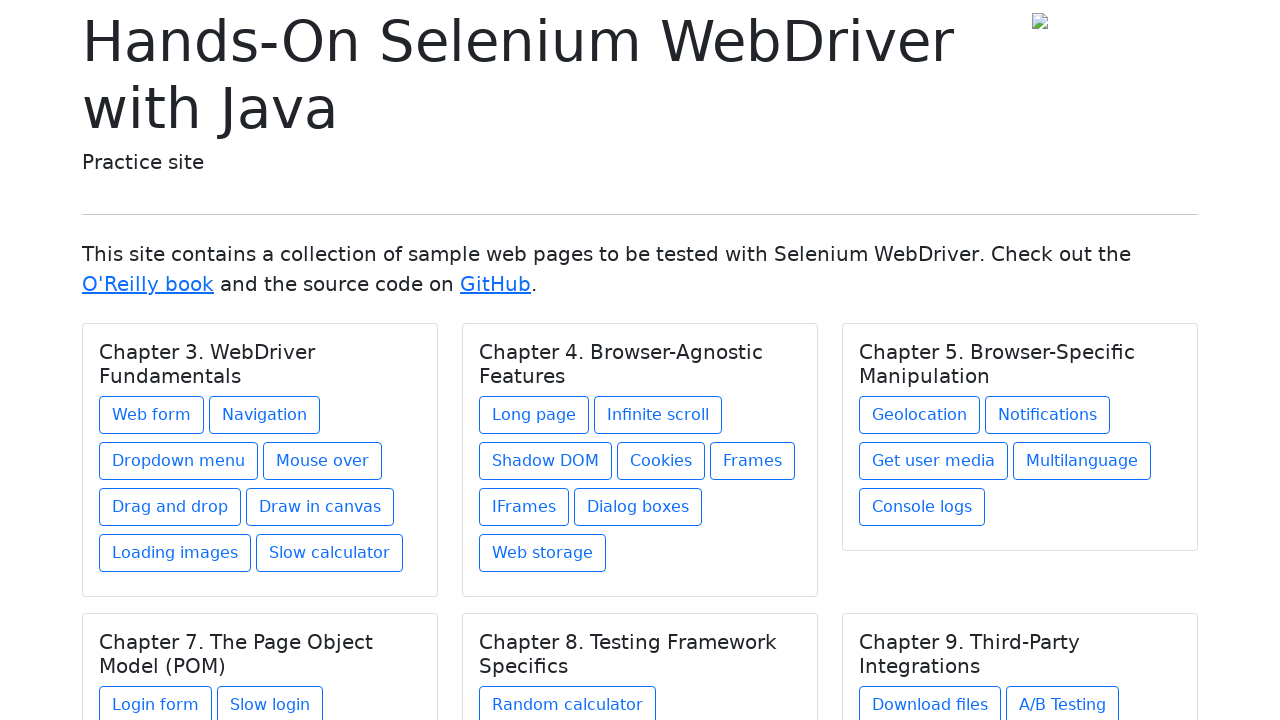

Verified page title contains 'Selenium WebDriver'
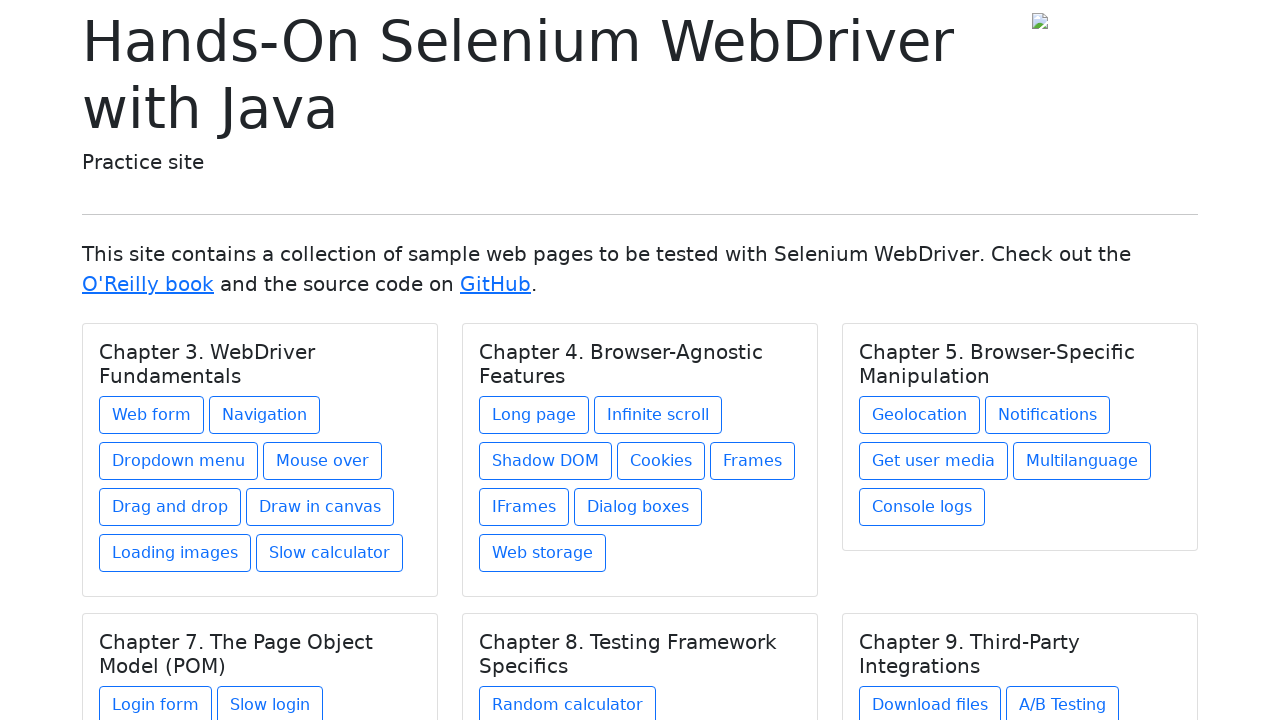

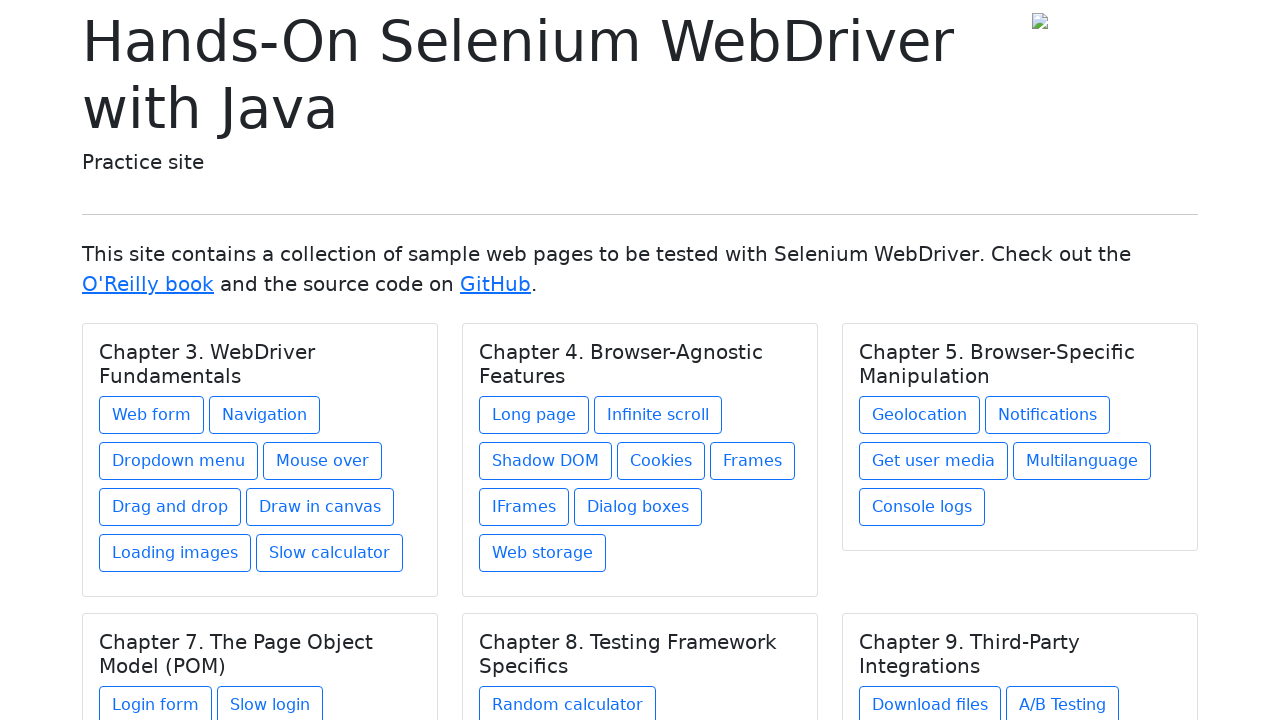